Tests an e-commerce site by adding multiple products to cart, applying a promo code, and verifying the discount message

Starting URL: https://rahulshettyacademy.com/seleniumPractise/#/

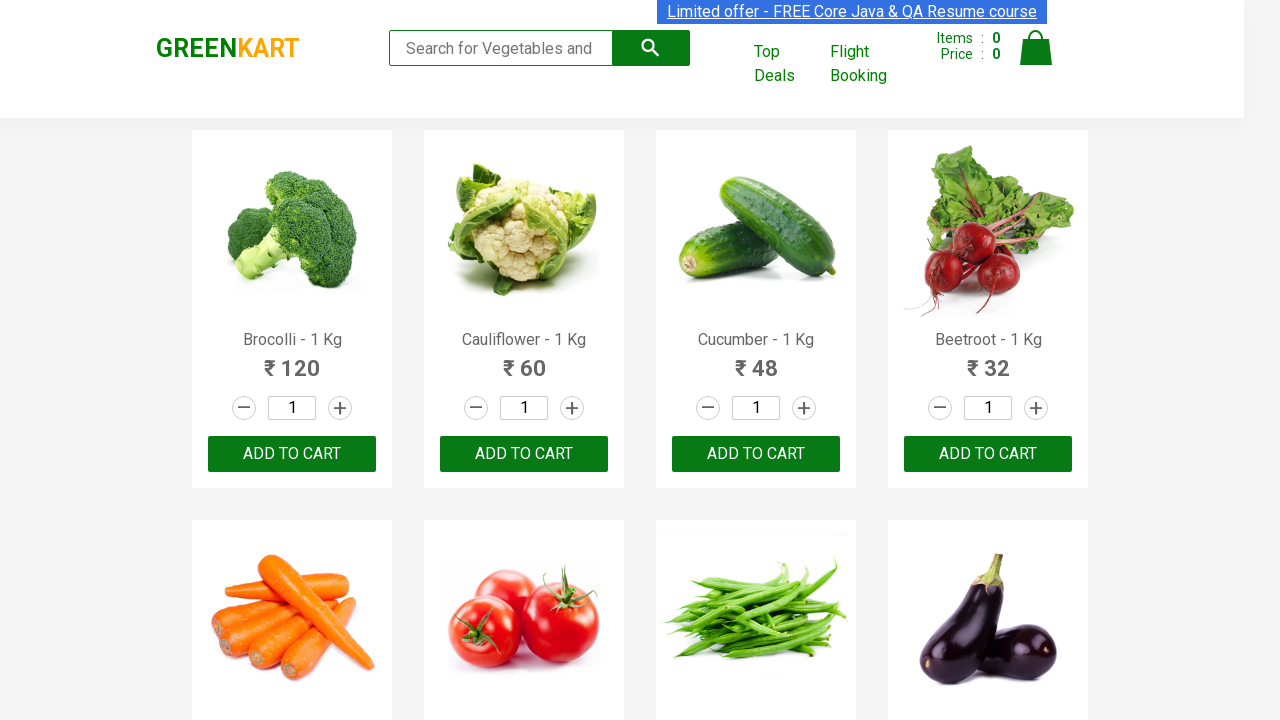

Waited for products to load
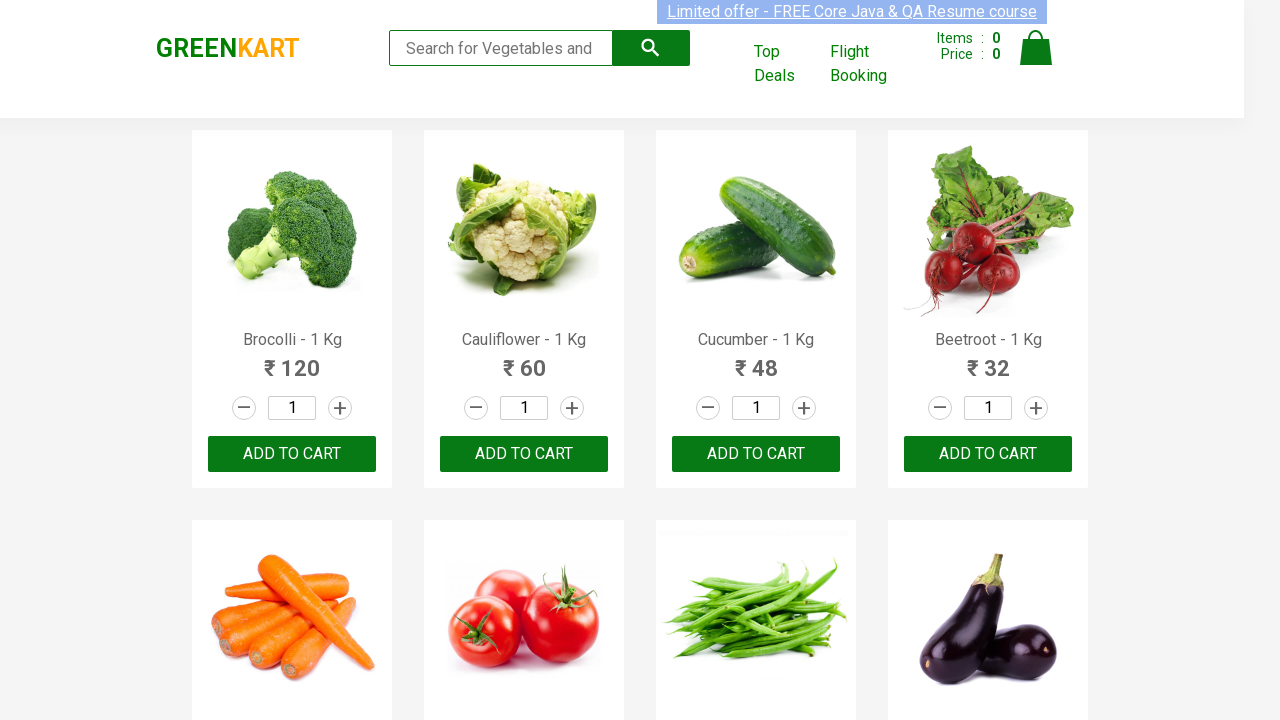

Retrieved all product name elements
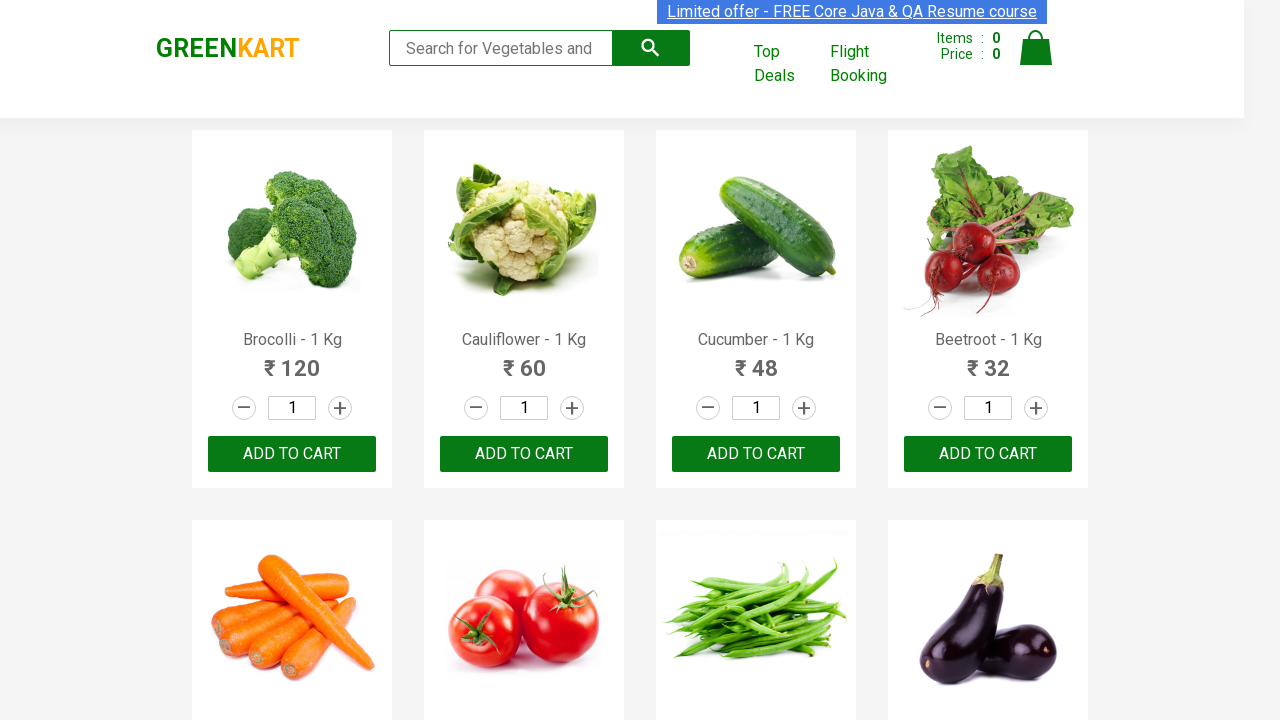

Added 'Brocolli' to cart at (292, 454) on div.product-action >> nth=0
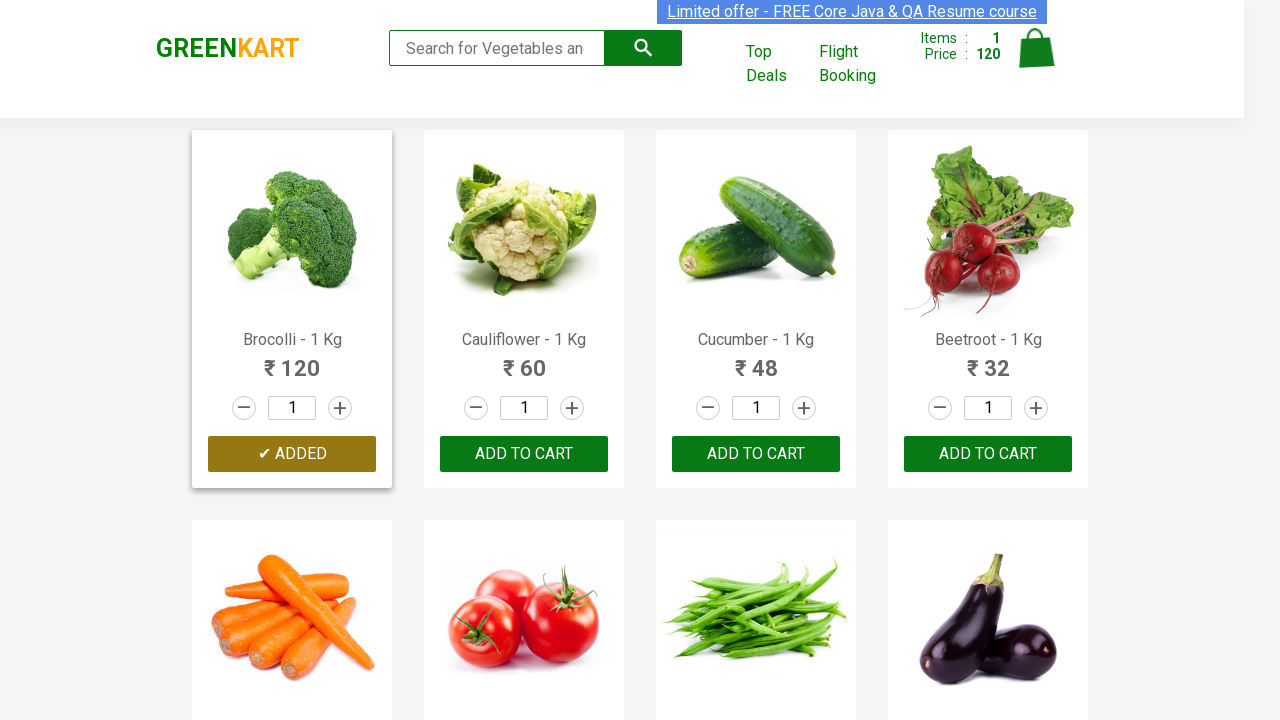

Added 'Cucumber' to cart at (756, 454) on div.product-action >> nth=2
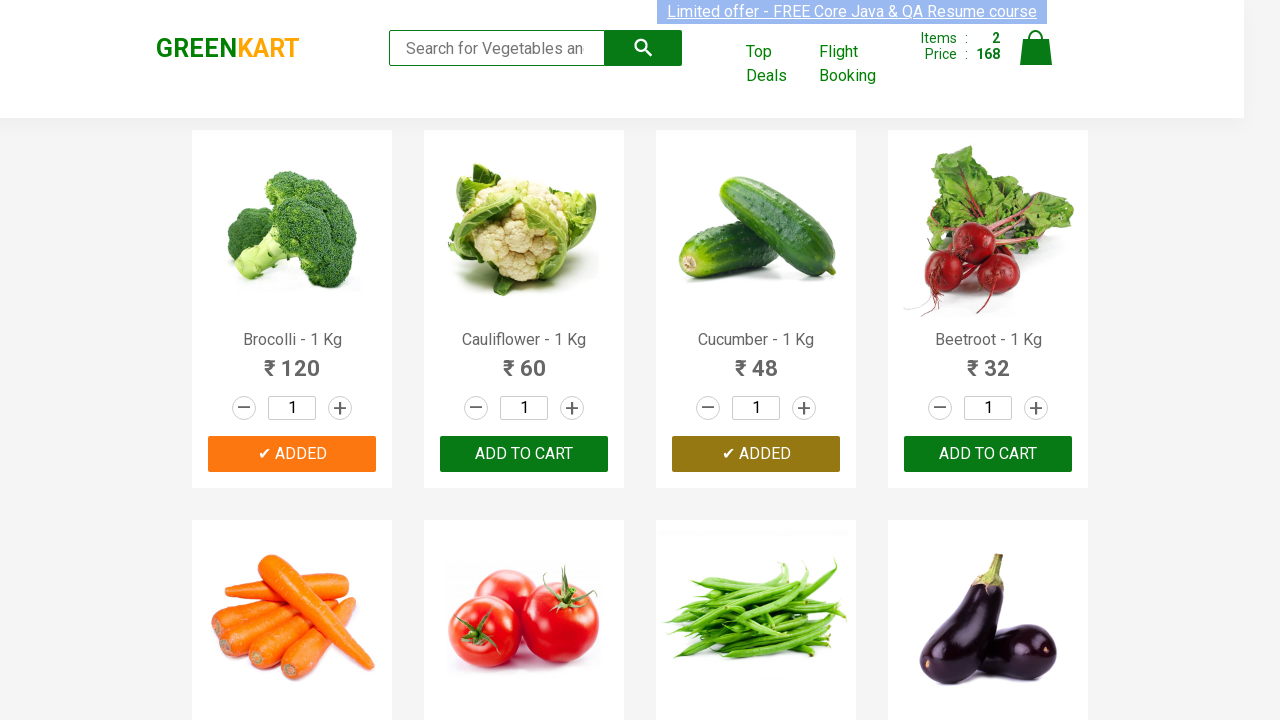

Added 'Tomato' to cart at (524, 360) on div.product-action >> nth=5
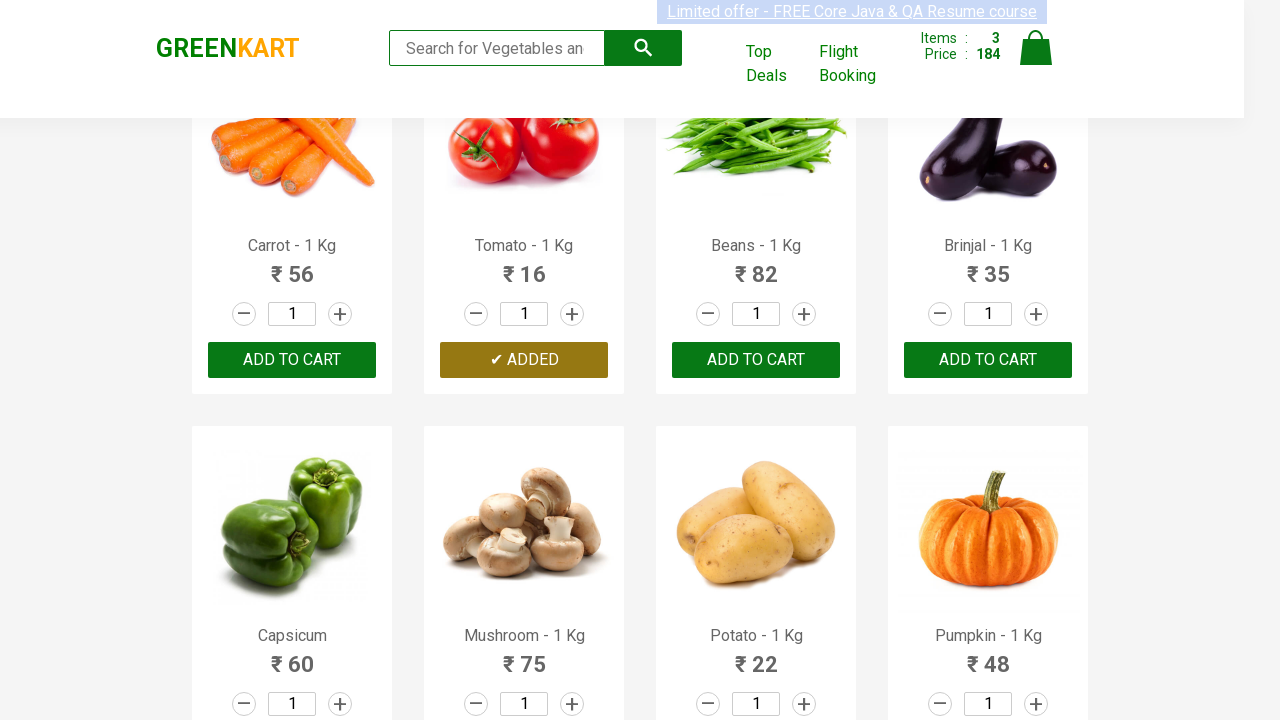

Clicked cart icon to open cart at (1036, 59) on a.cart-icon
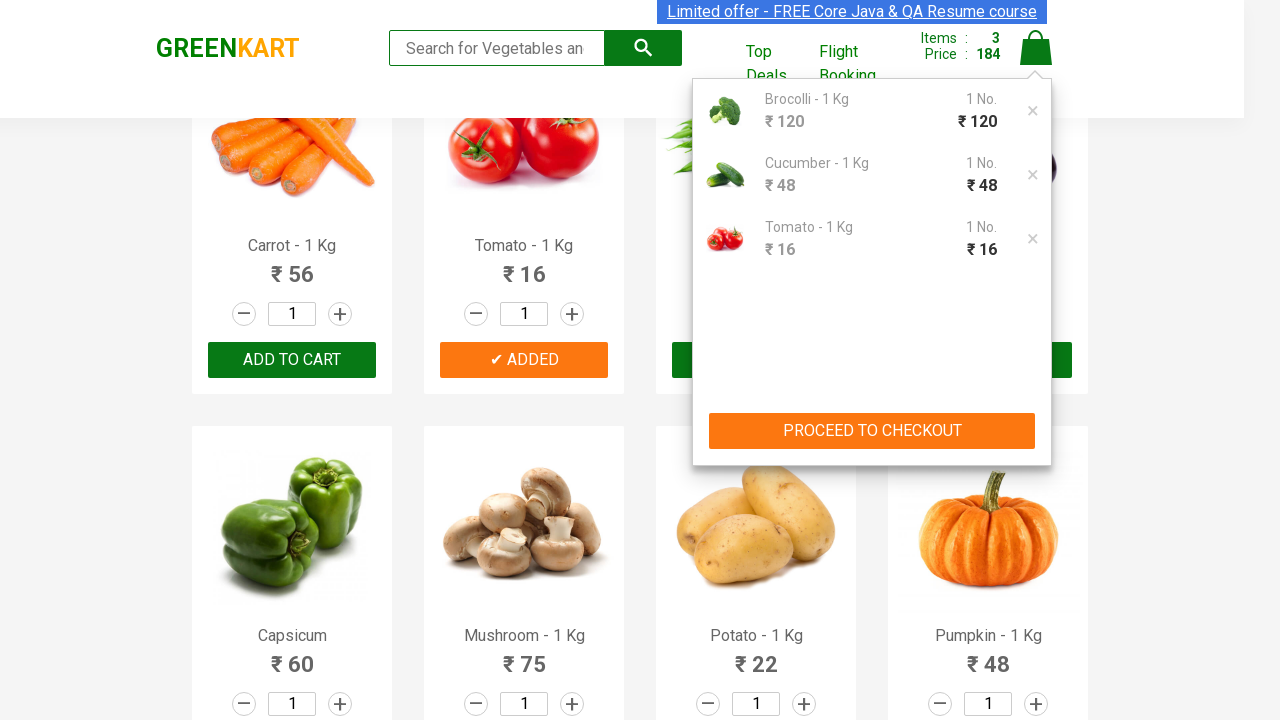

Clicked proceed to checkout button at (872, 431) on (//div[@class='action-block']//button[@type='button'])[1]
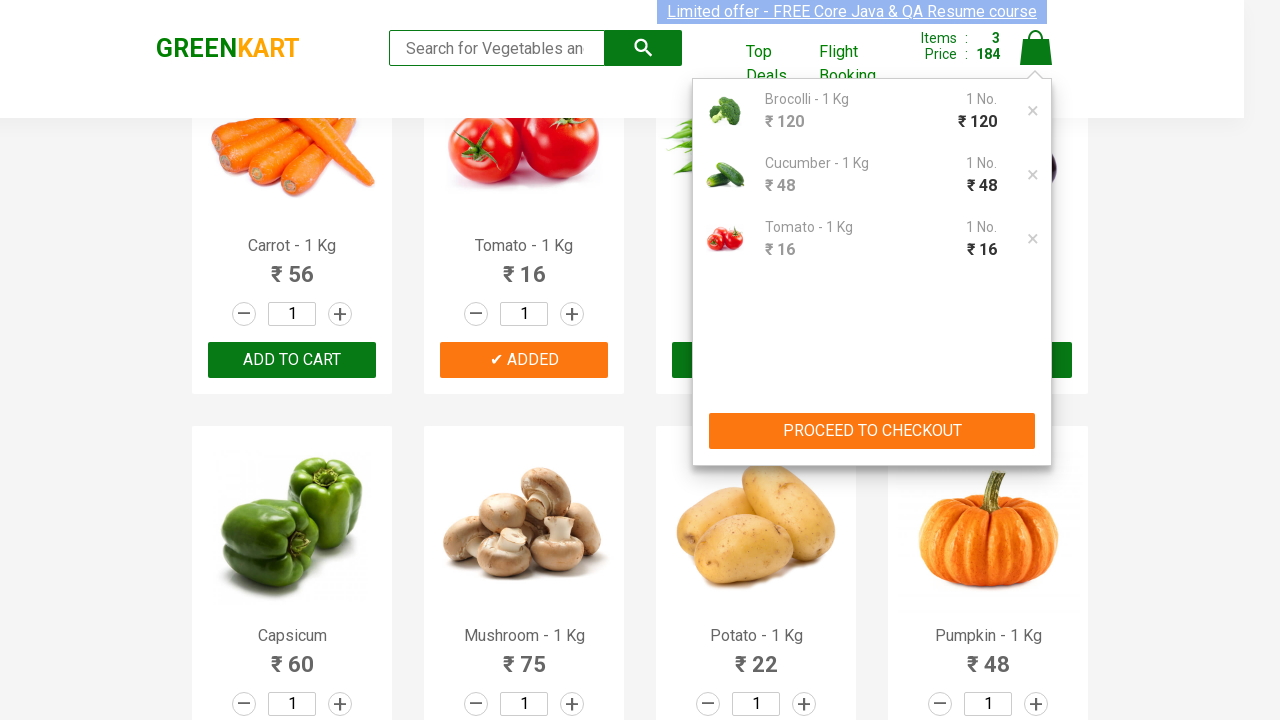

Promo code input field appeared
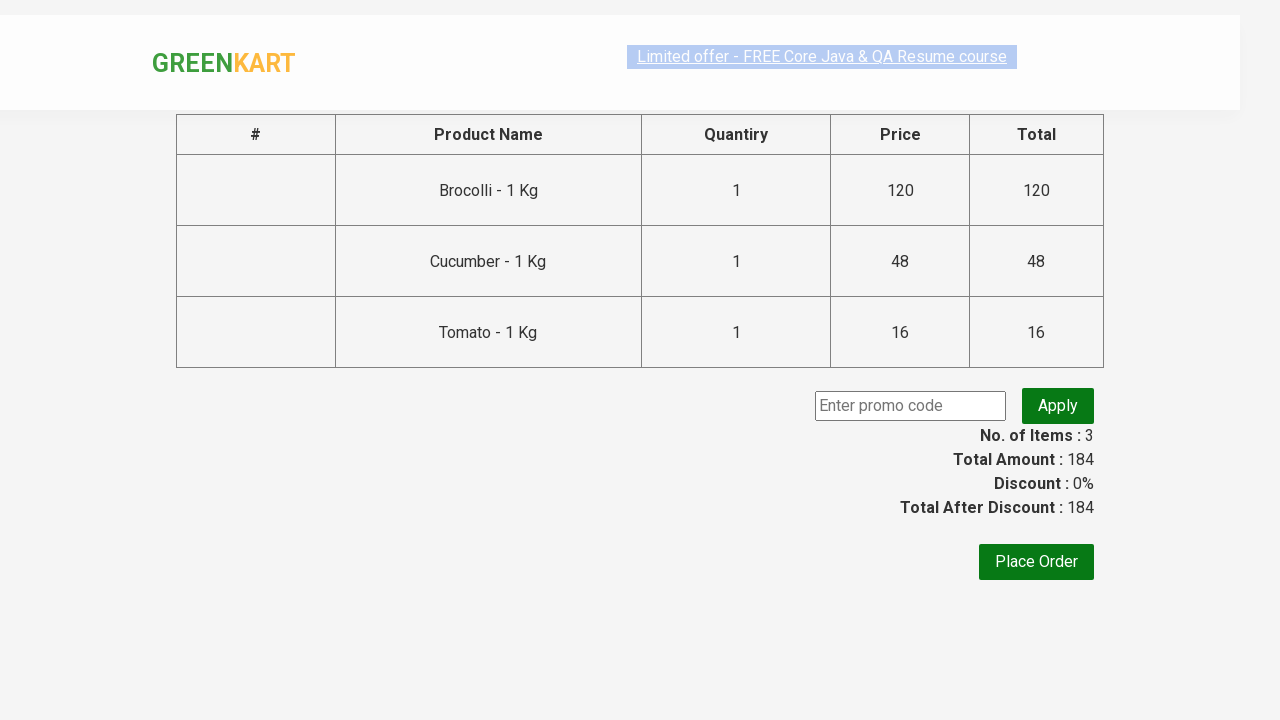

Entered promo code 'rahulshettyacademy' on input.promoCode
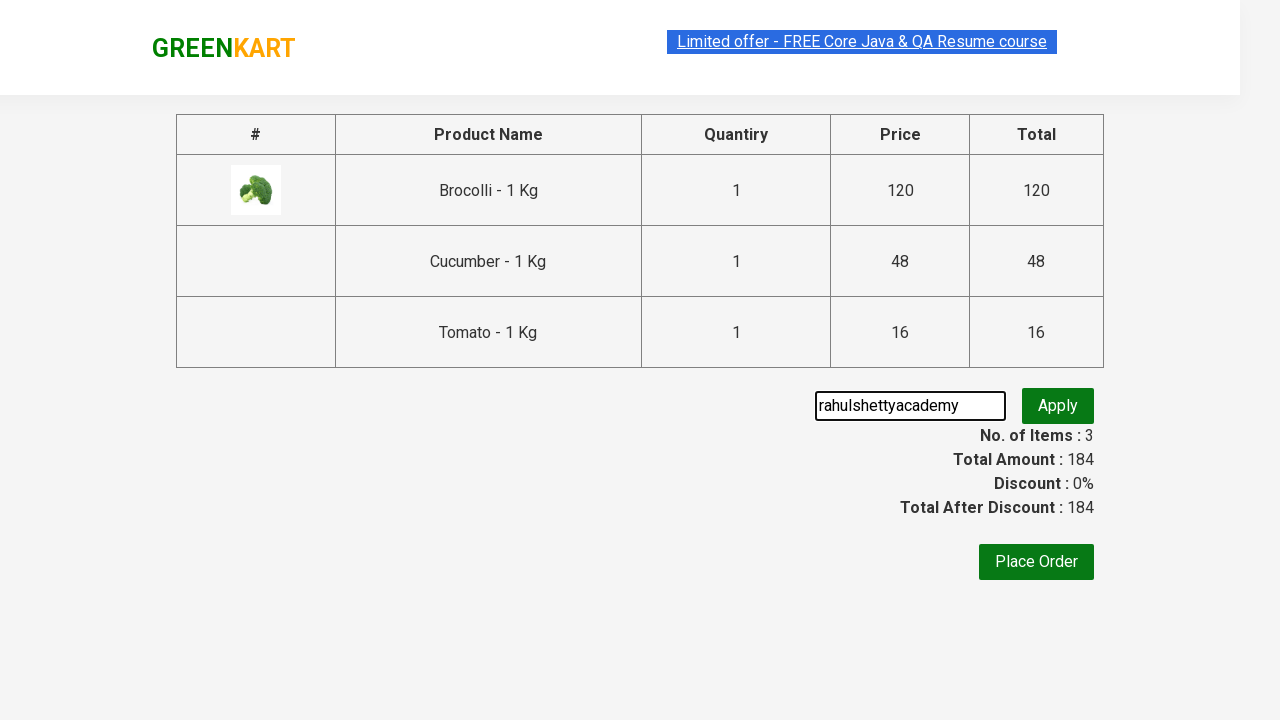

Clicked apply promo button at (1058, 406) on button.promoBtn
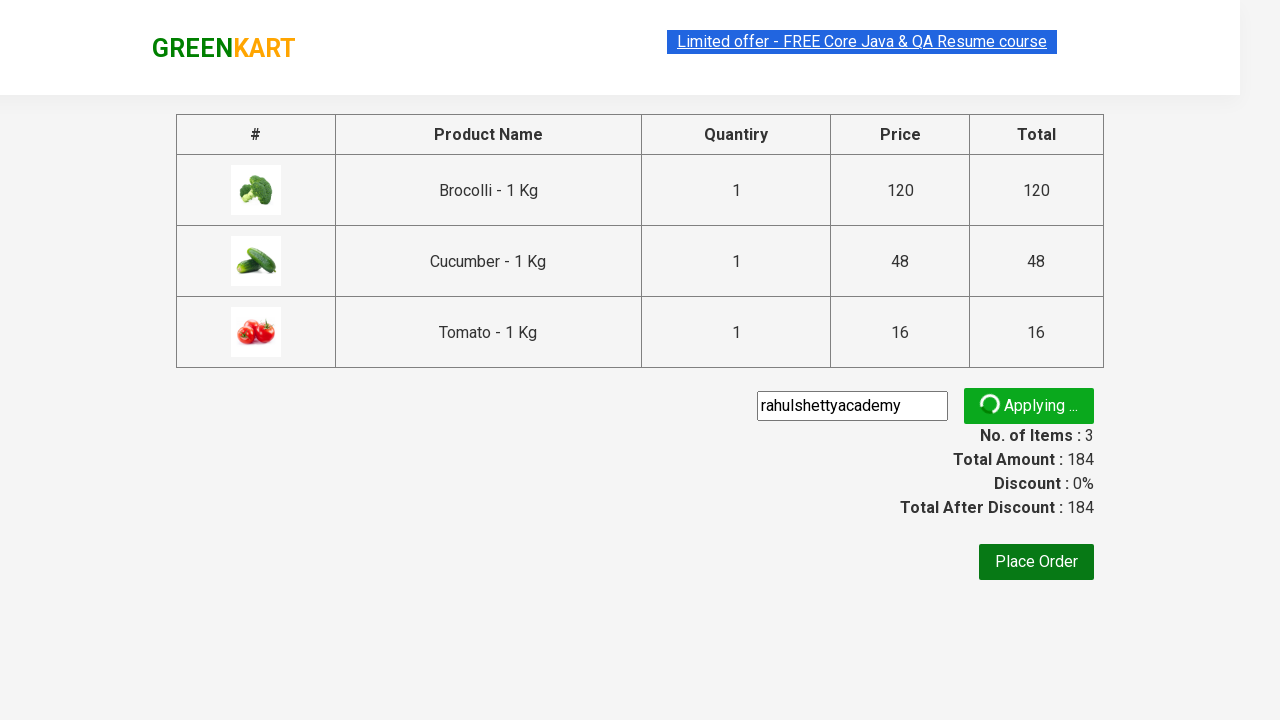

Promo discount message appeared
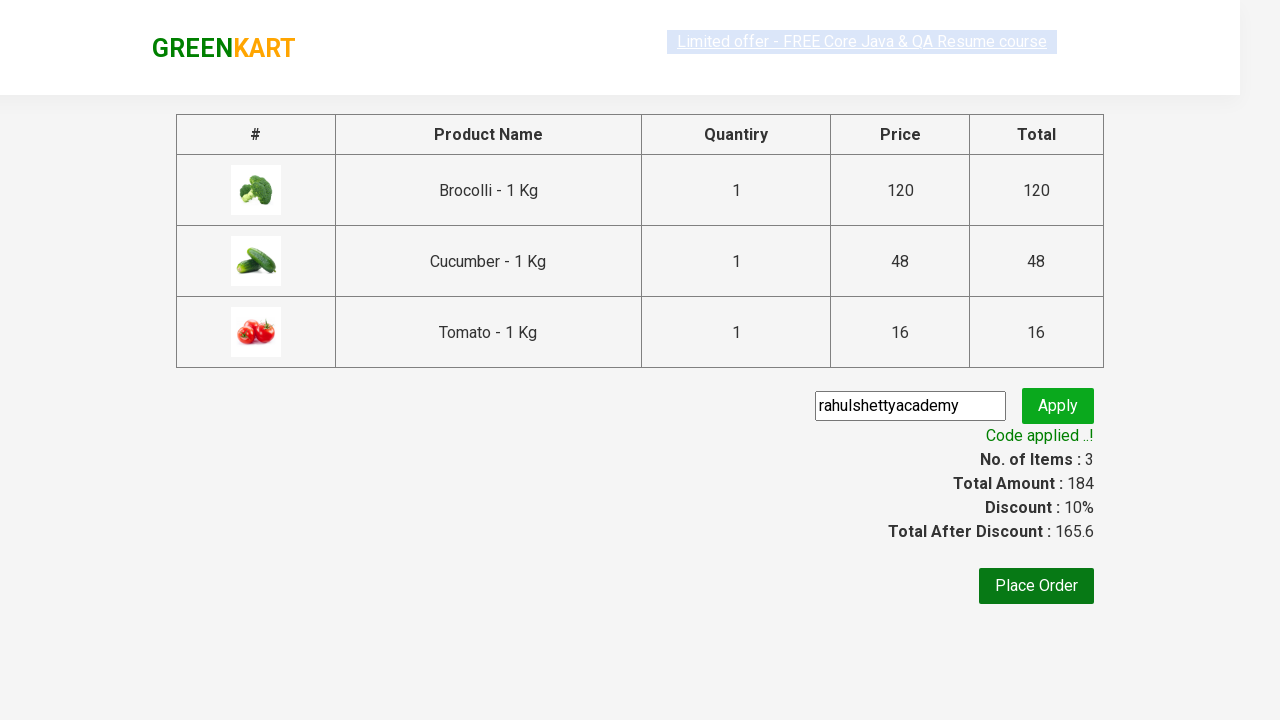

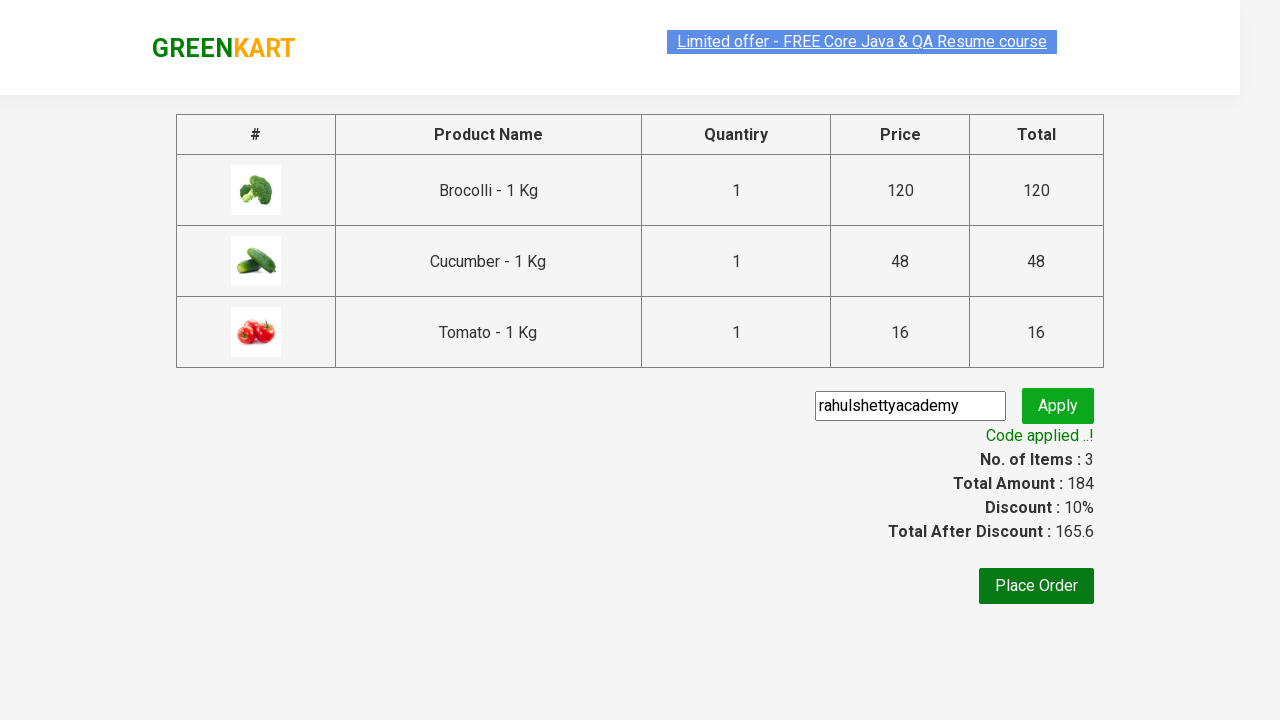